Demonstrates filling a username field and then retrieving the input value using DOM property access.

Starting URL: https://the-internet.herokuapp.com/login

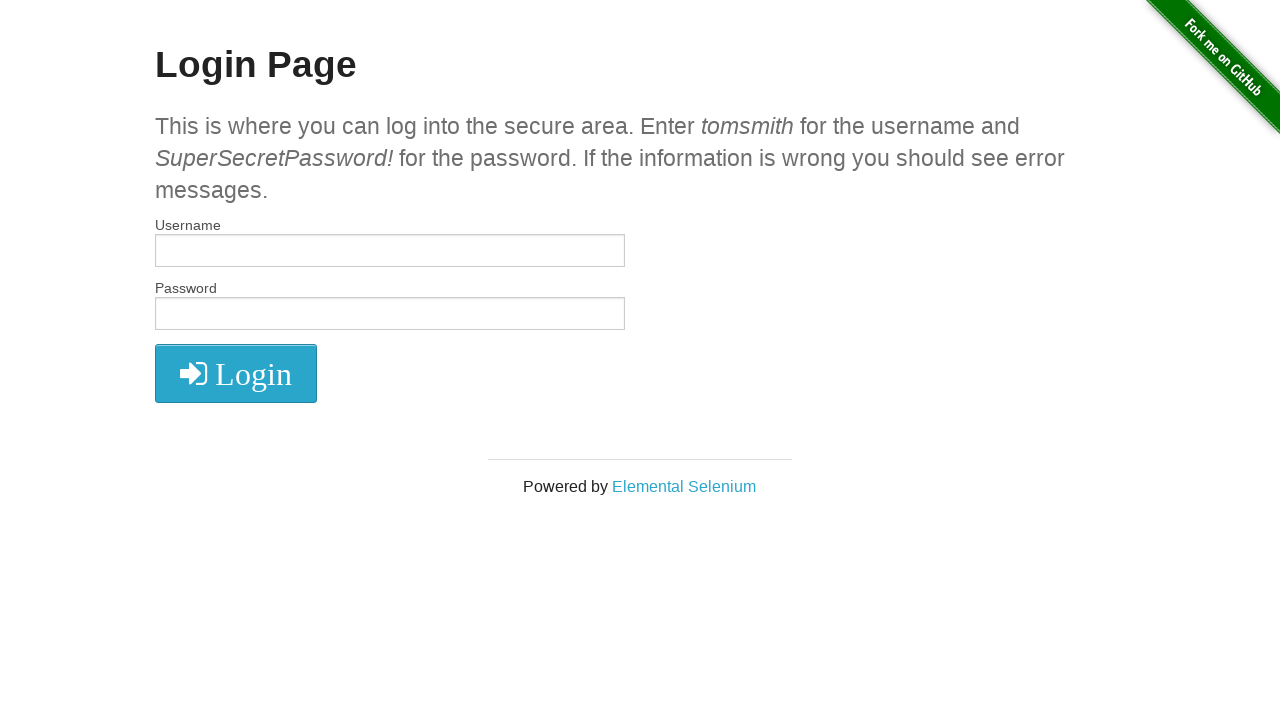

Located username input field
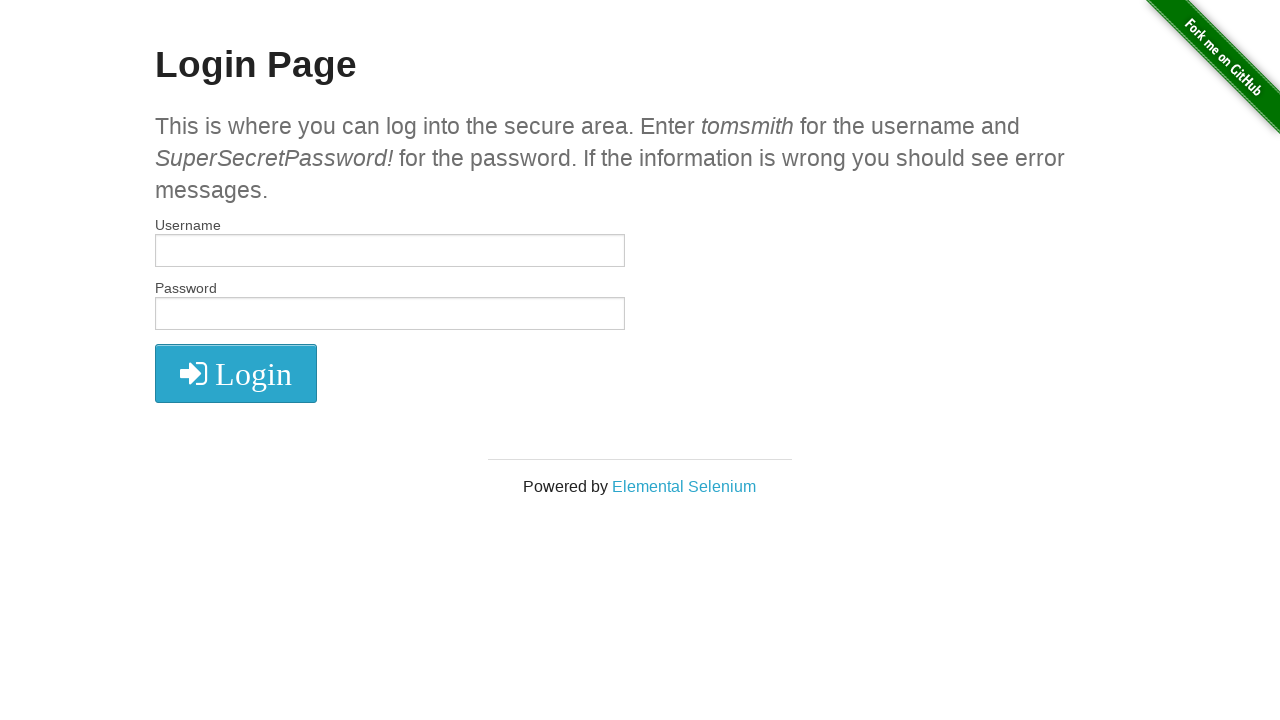

Filled username field with 'tomsmith' on #username
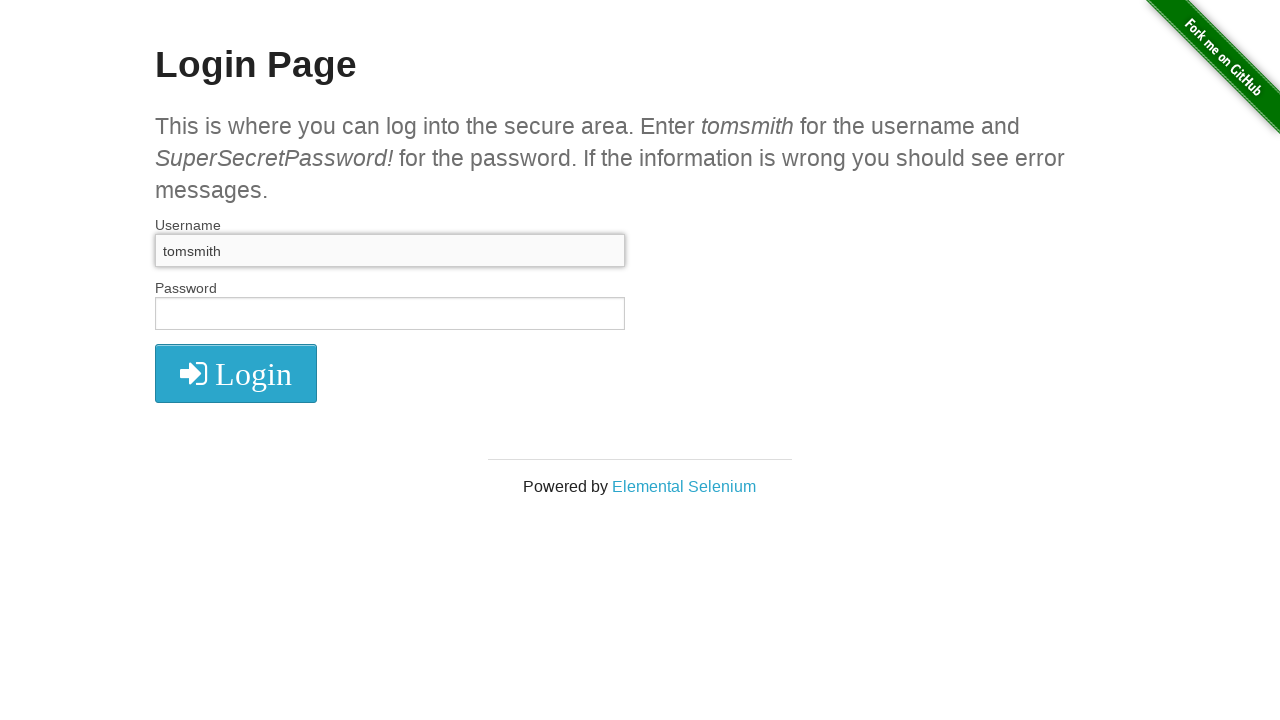

Retrieved username input value: tomsmith
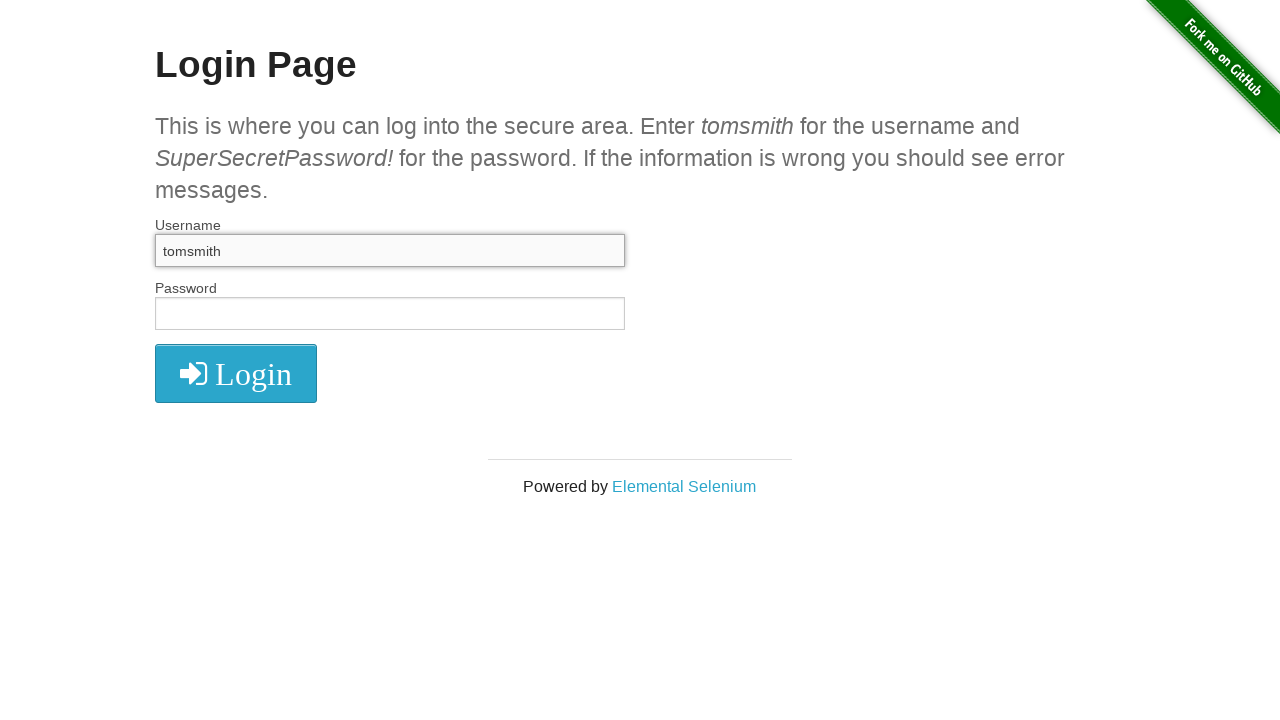

Printed username value to console
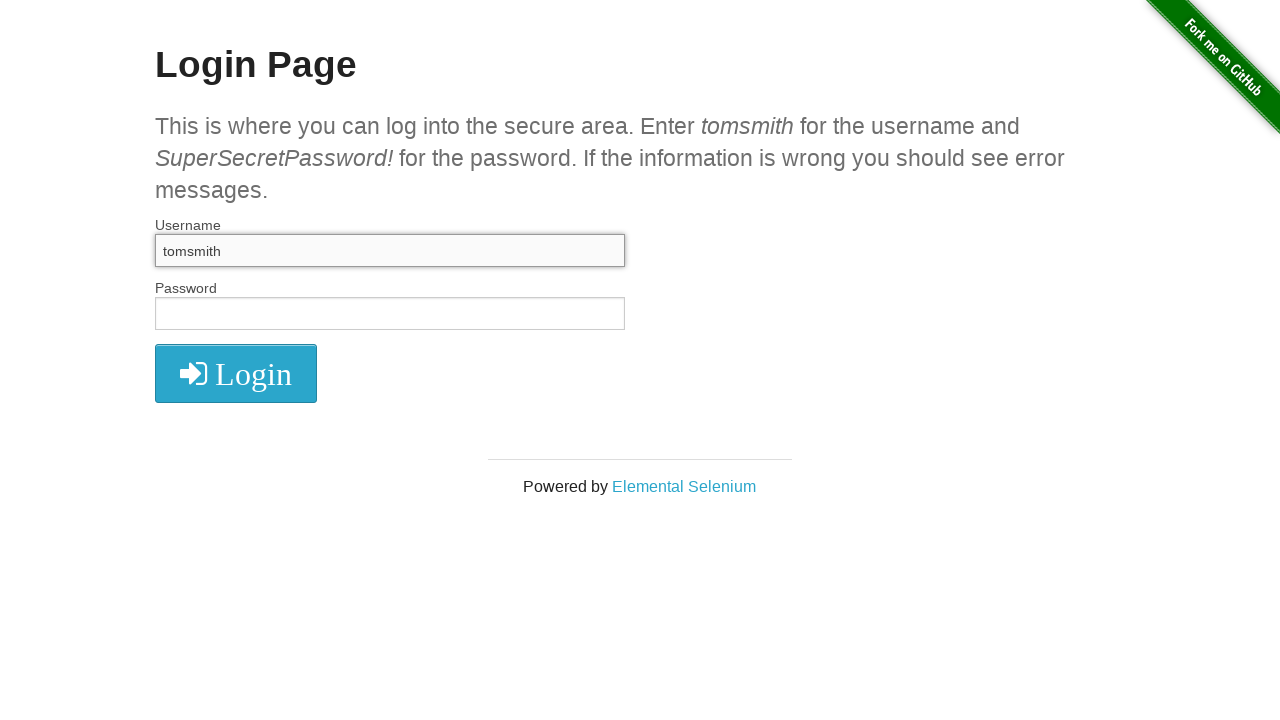

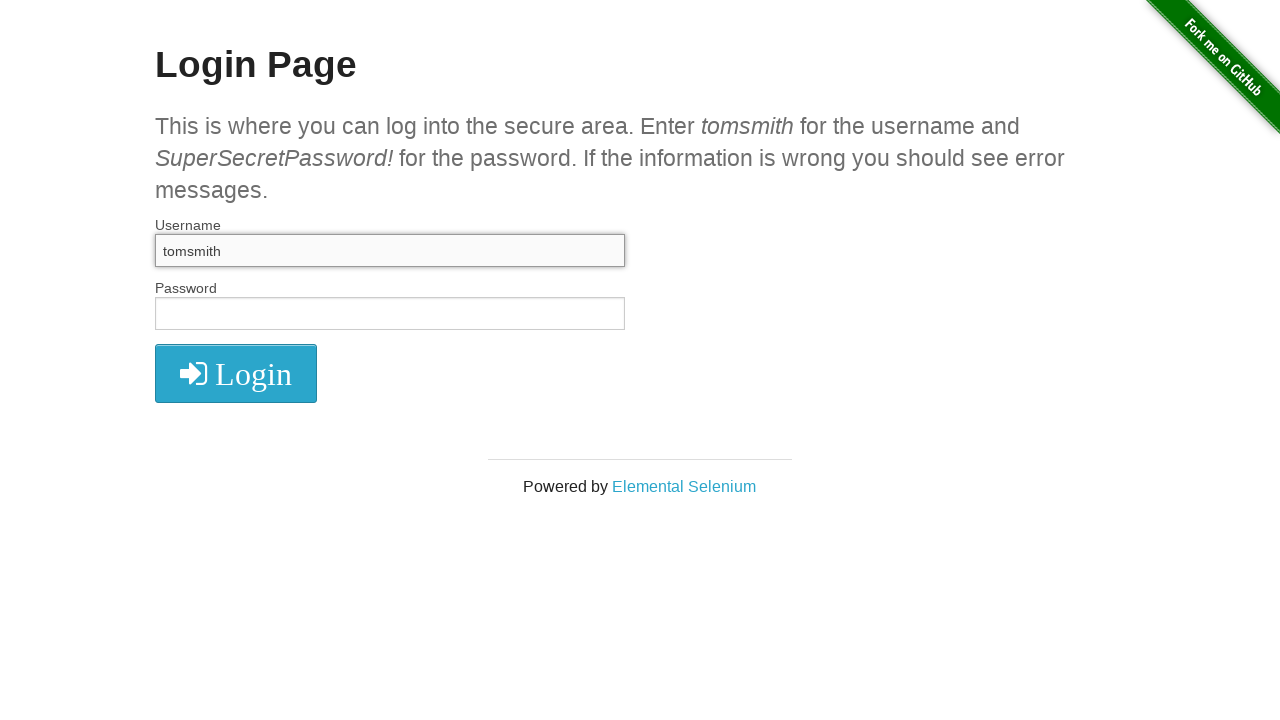